Tests form interaction by clicking a checkbox, extracting its label text, selecting that option in a dropdown, entering it in a text field, triggering an alert, and verifying the alert message contains the expected text.

Starting URL: https://rahulshettyacademy.com/AutomationPractice/

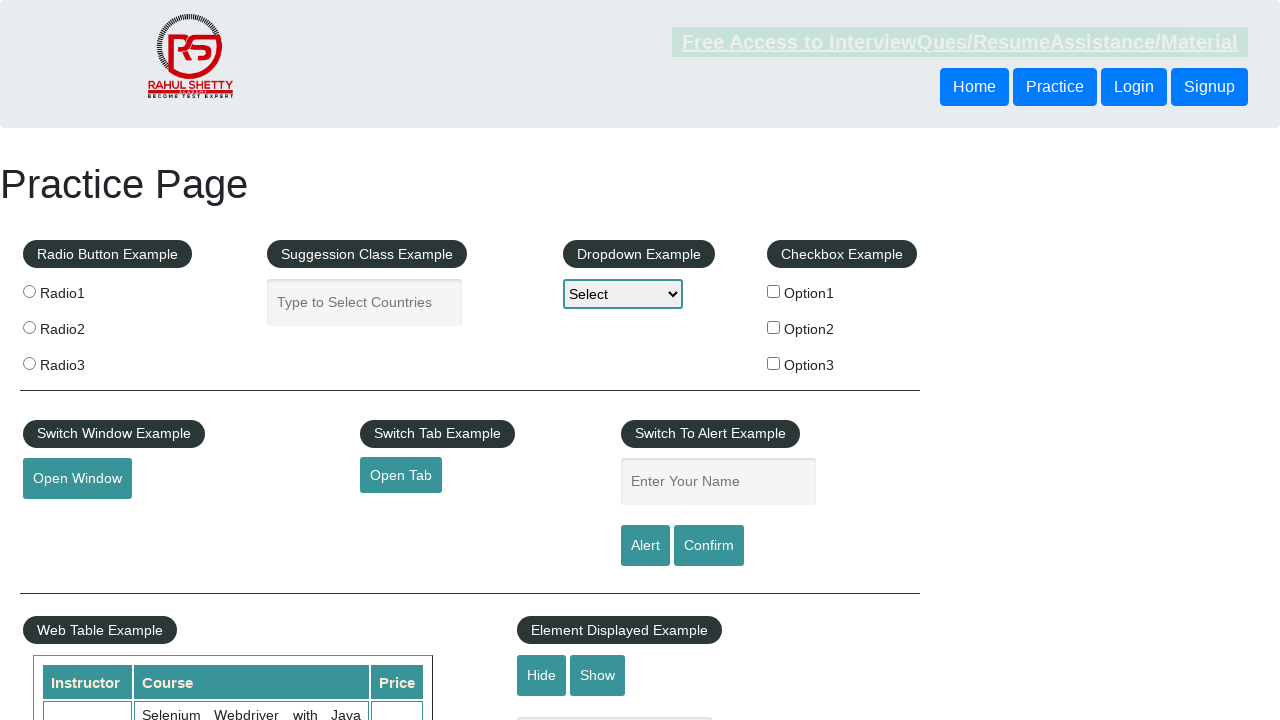

Clicked checkbox Option2 at (774, 327) on #checkBoxOption2
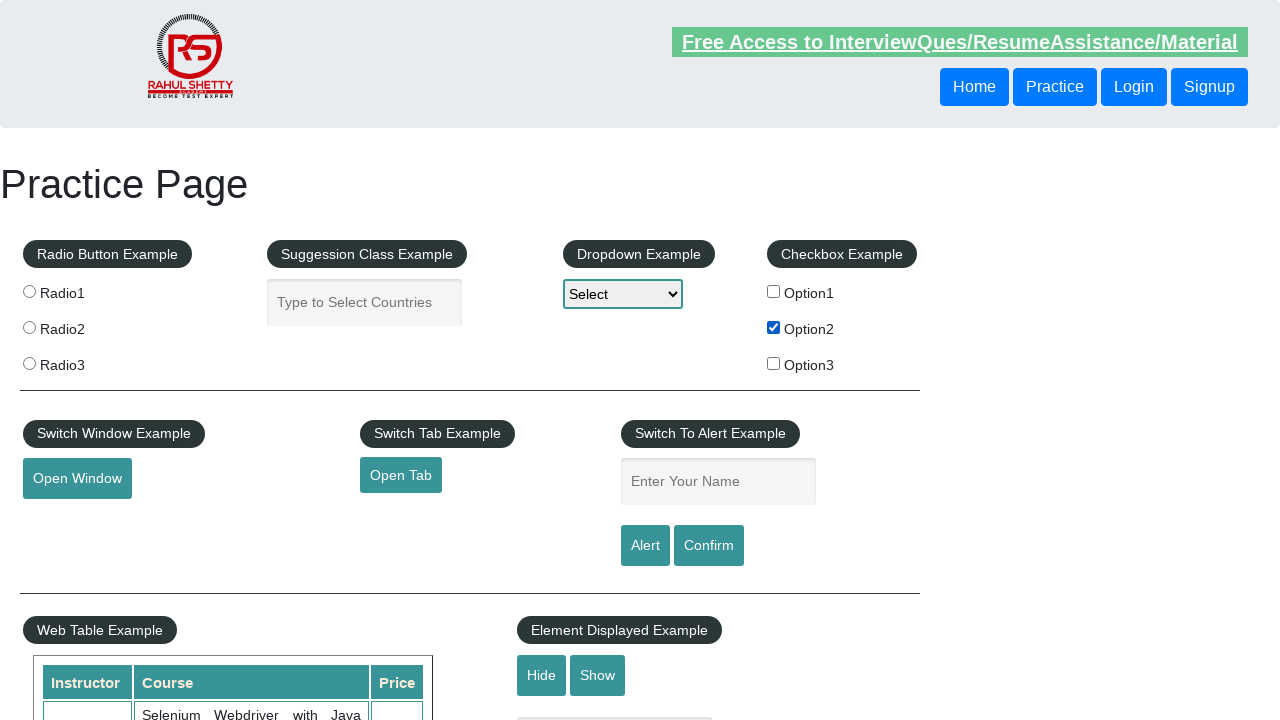

Extracted checkbox label text using locator with has clause
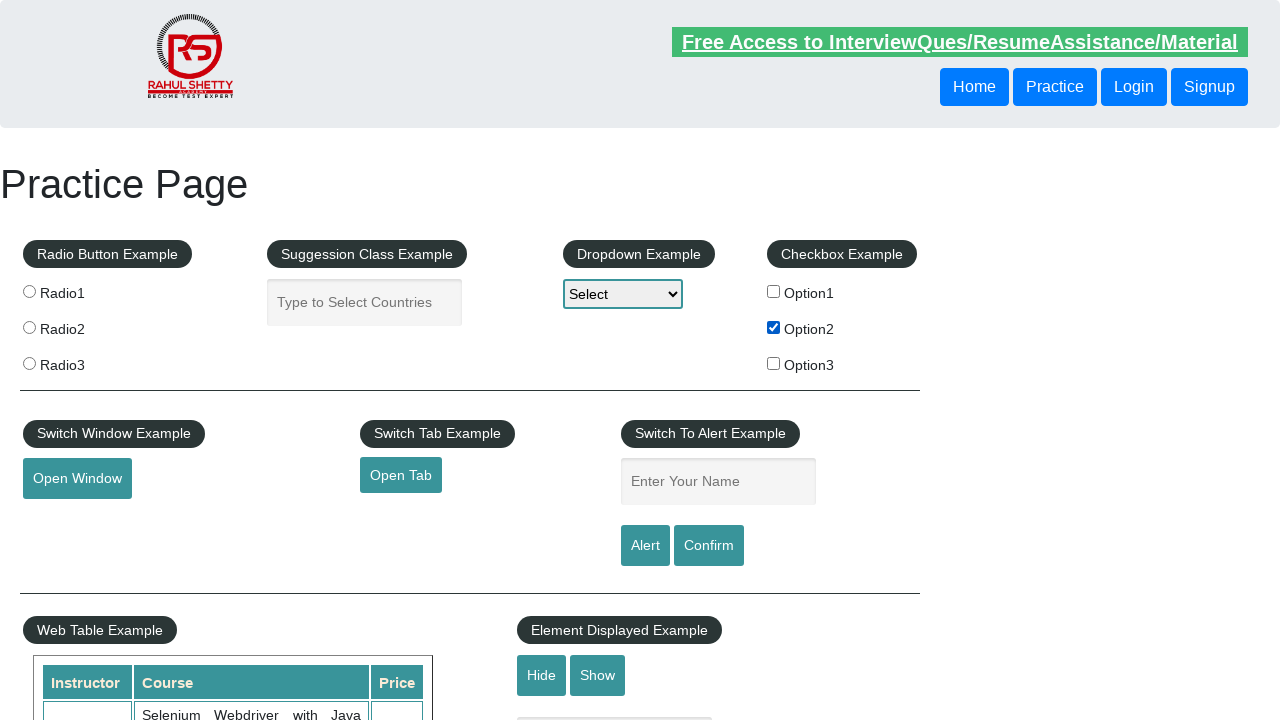

Extracted and stripped checkbox label text: 'Option2'
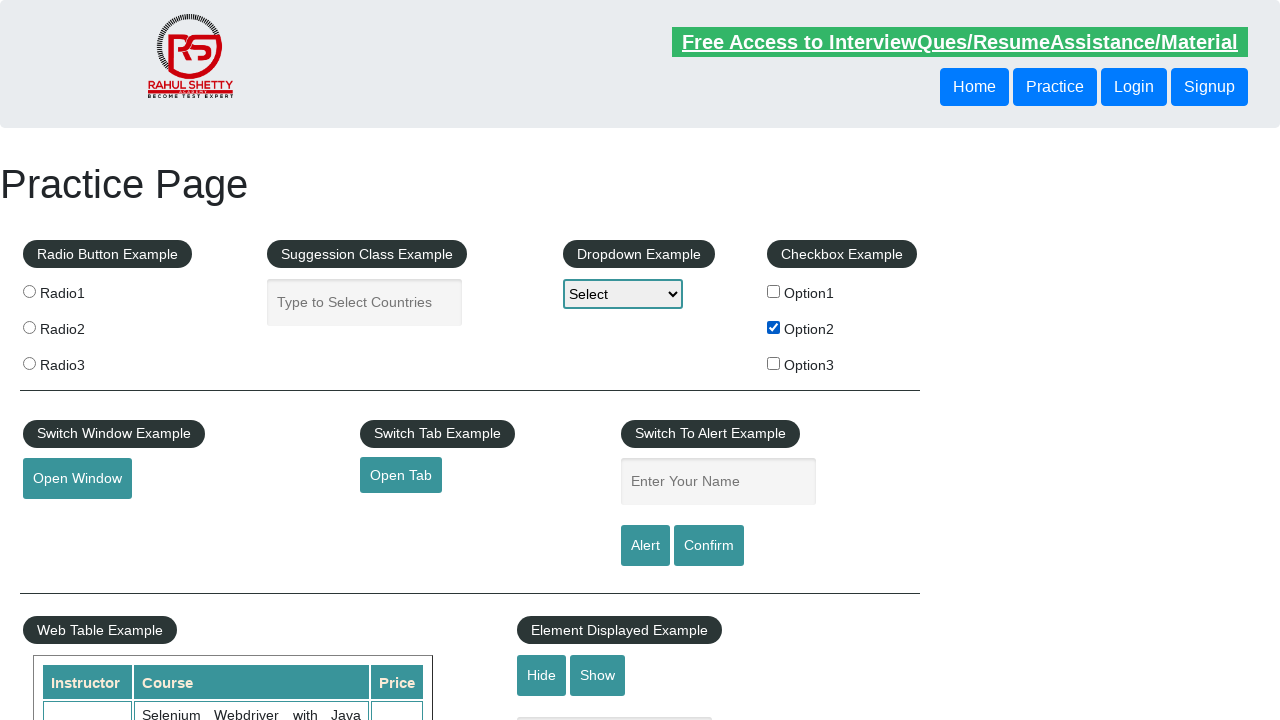

Selected 'Option2' in dropdown by label on #dropdown-class-example
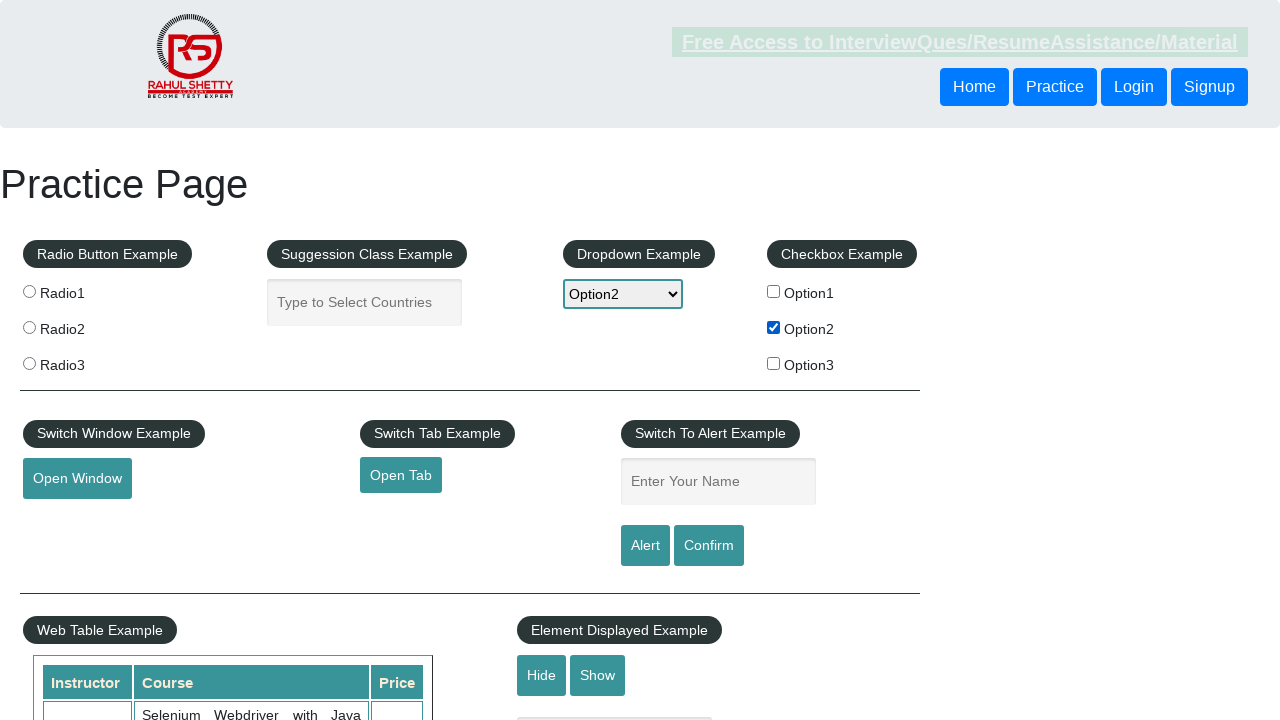

Entered 'Option2' in the name field on input[name='enter-name']
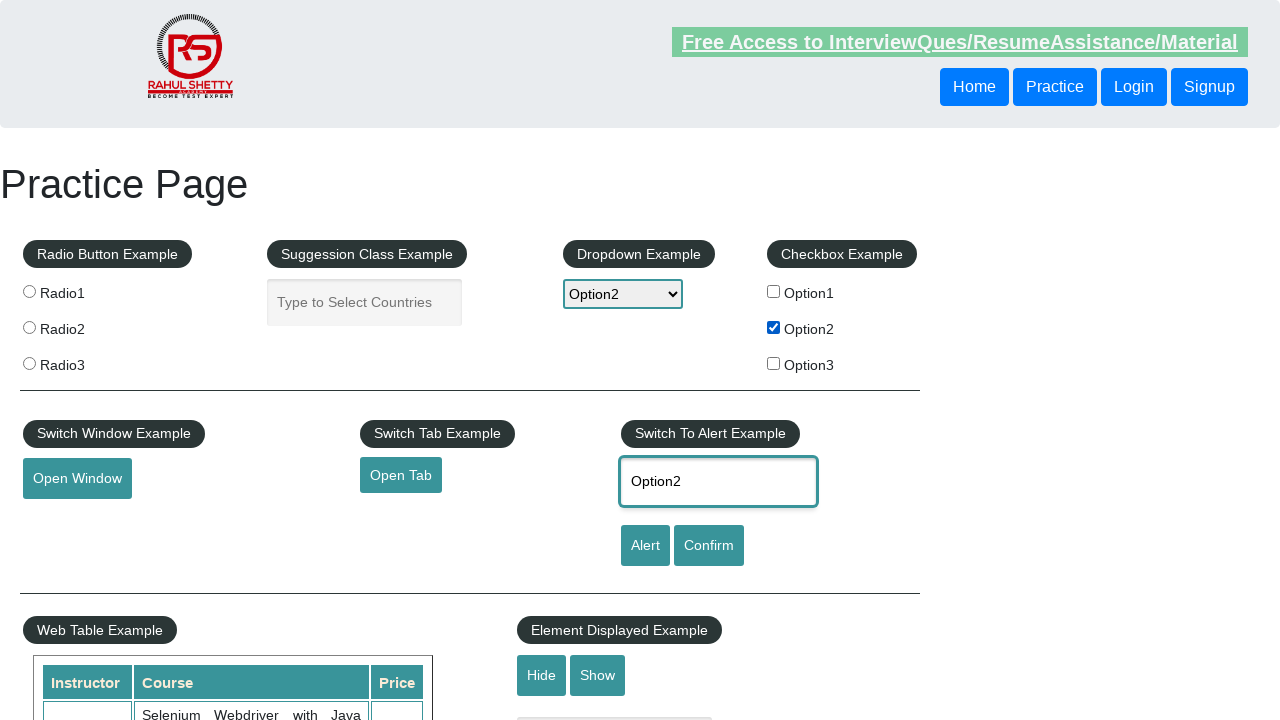

Clicked alert button to trigger alert at (645, 546) on #alertbtn
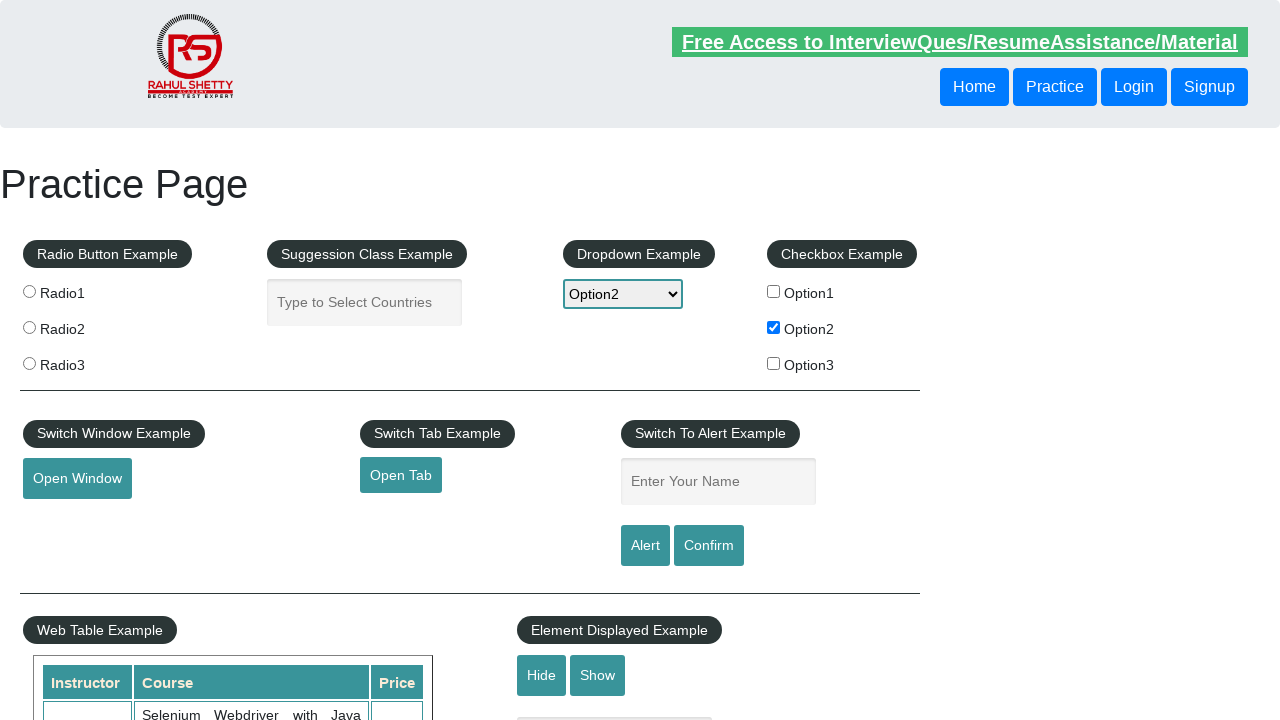

Checked for dialog element and extracted text content
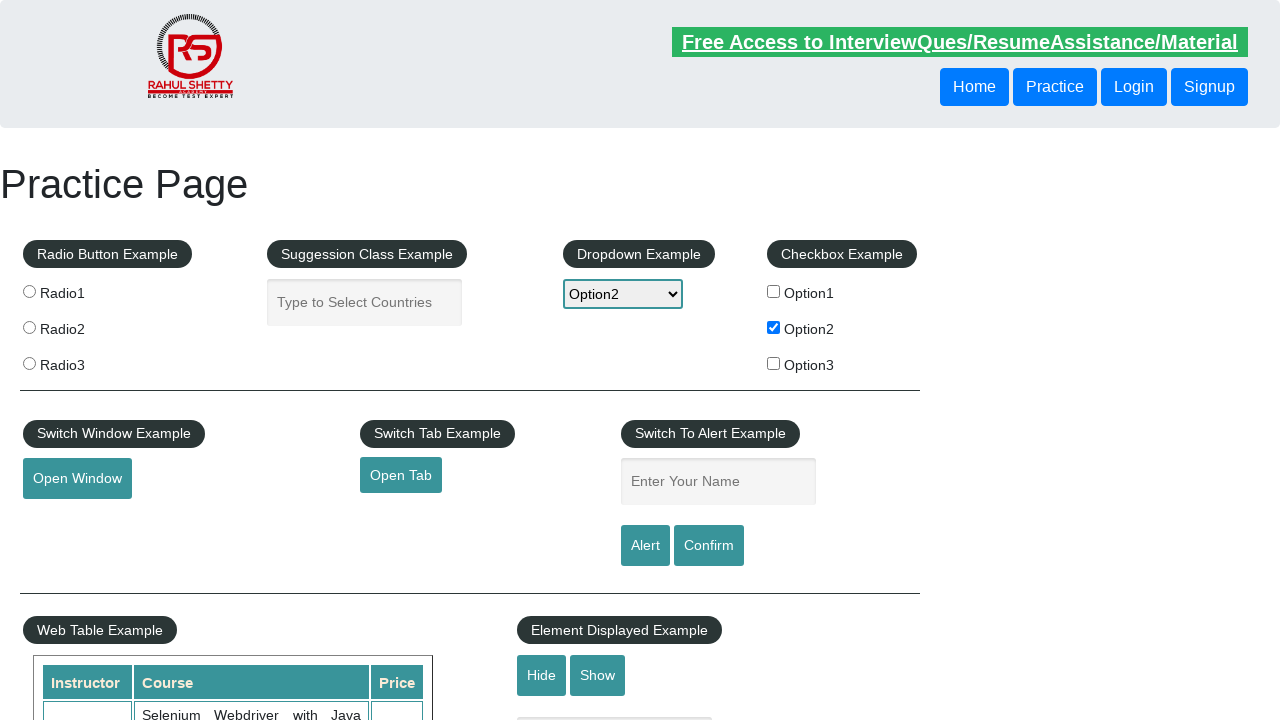

Registered dialog handler to accept alerts
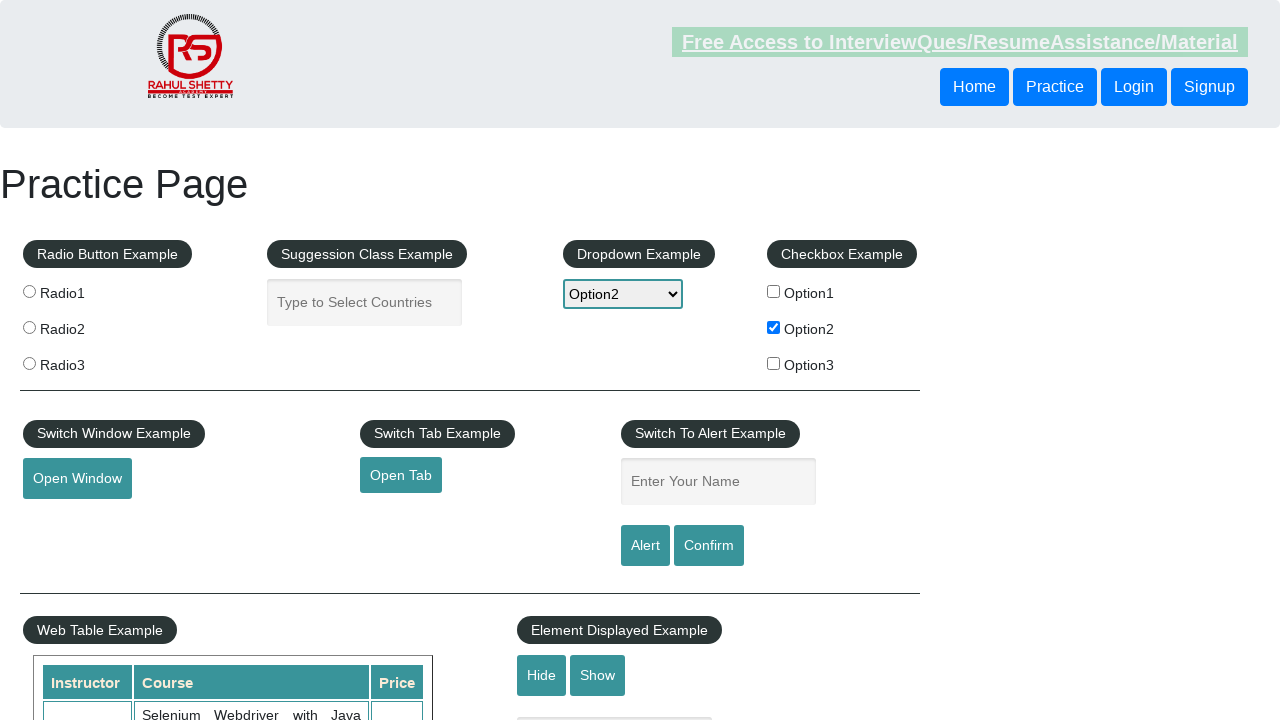

Clicked alert button again with dialog handler active at (645, 546) on #alertbtn
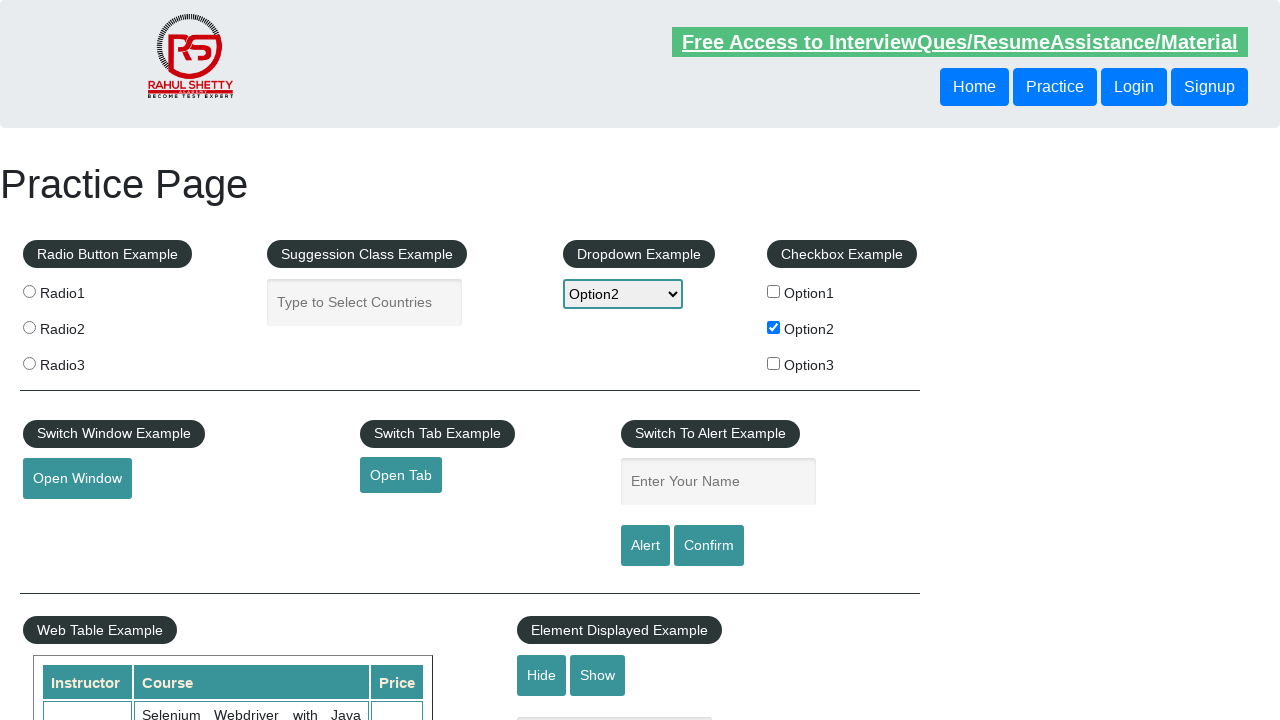

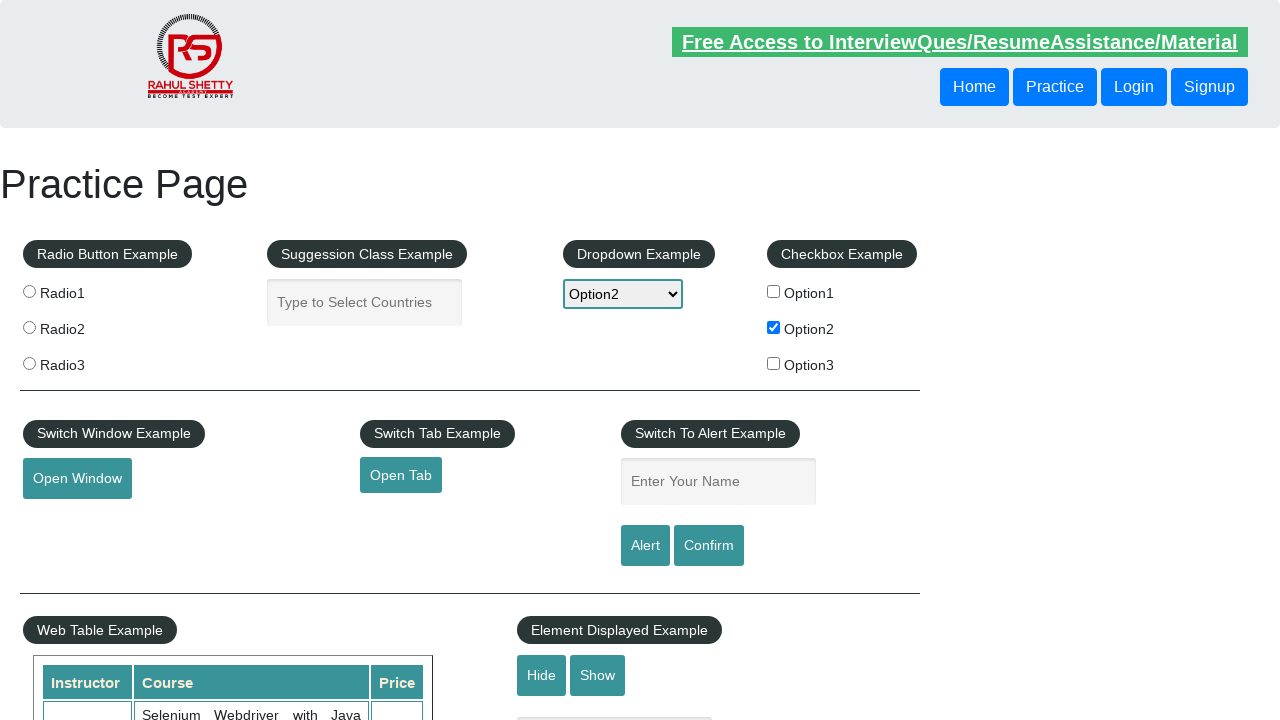